Tests adding specific grocery items (Cucumber, Broccoli, Beetroot) to cart on a practice e-commerce site by iterating through products and clicking Add to Cart buttons for matching items

Starting URL: https://rahulshettyacademy.com/seleniumPractise/

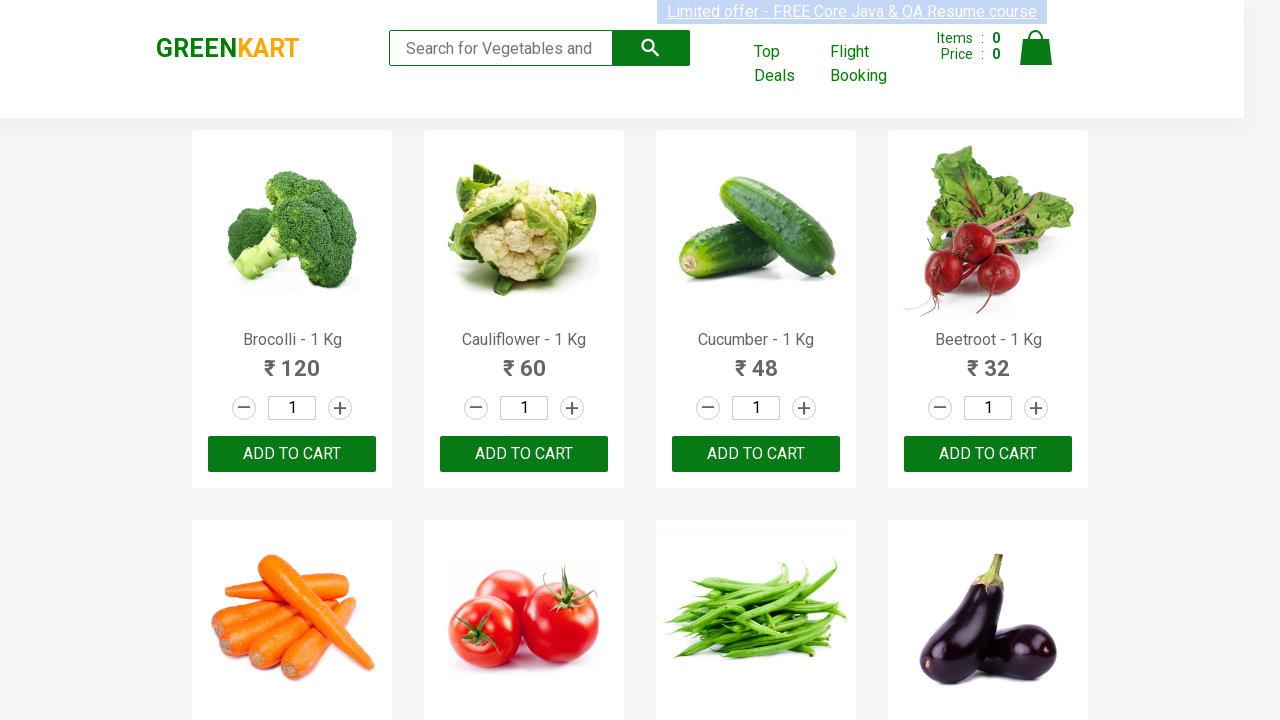

Waited for product names to load on the page
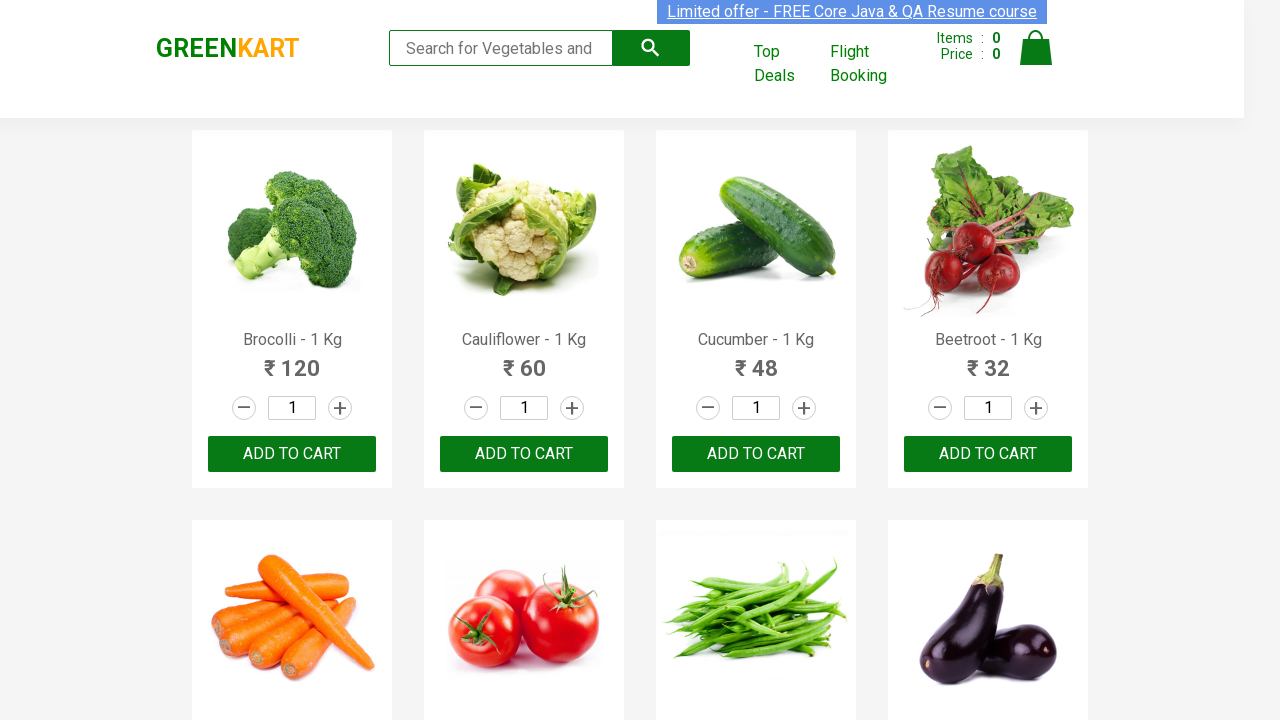

Retrieved all product elements from the page
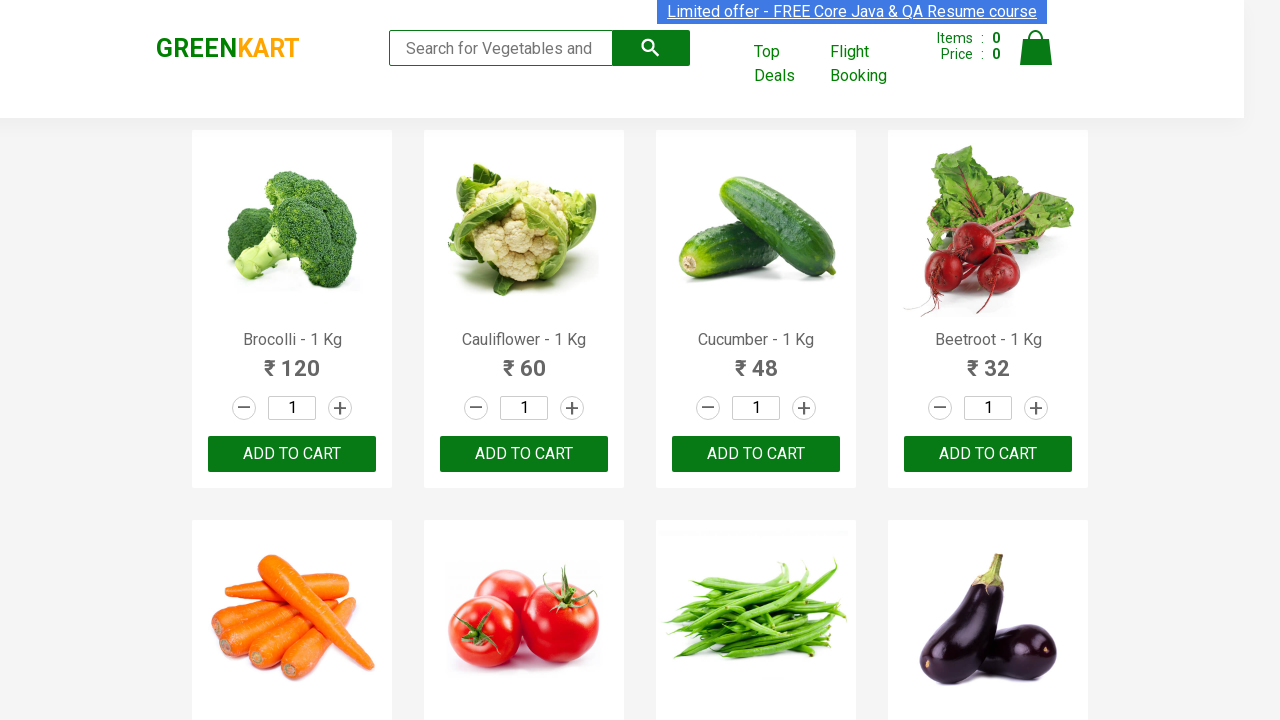

Clicked 'Add to Cart' button for Brocolli at (292, 454) on xpath=//div[@class='product-action']/button >> nth=0
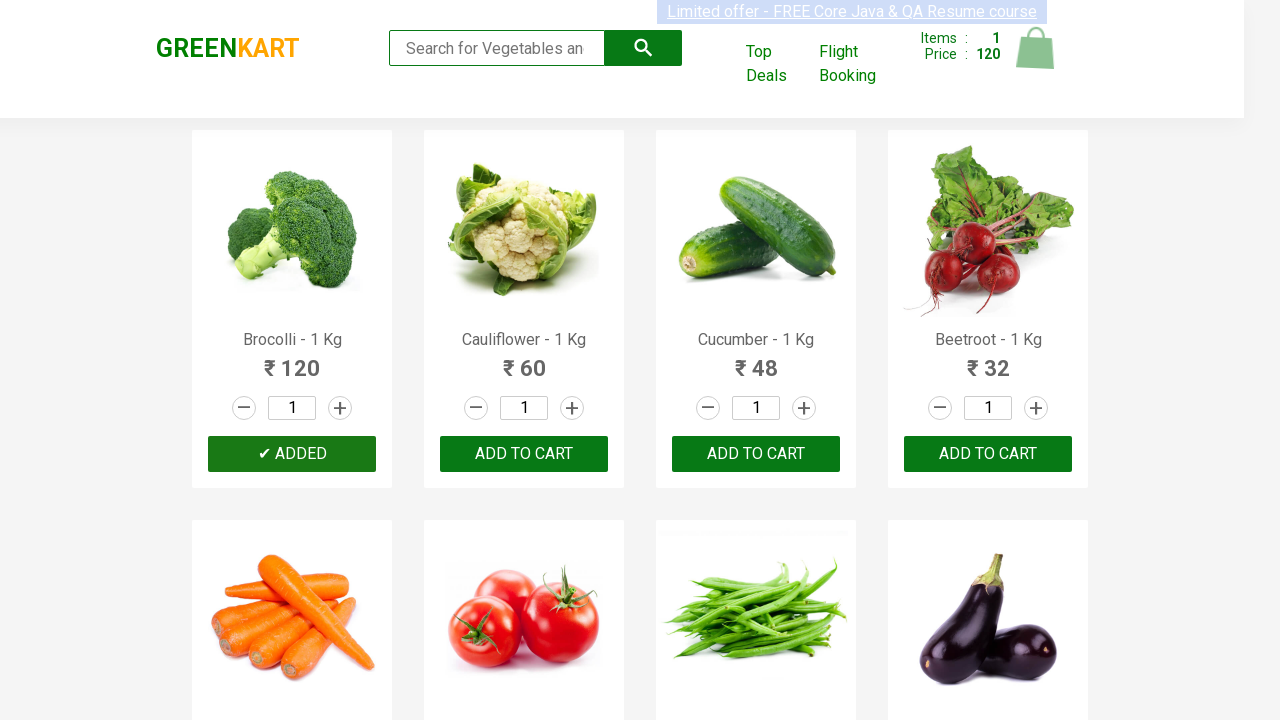

Clicked 'Add to Cart' button for Cucumber at (756, 454) on xpath=//div[@class='product-action']/button >> nth=2
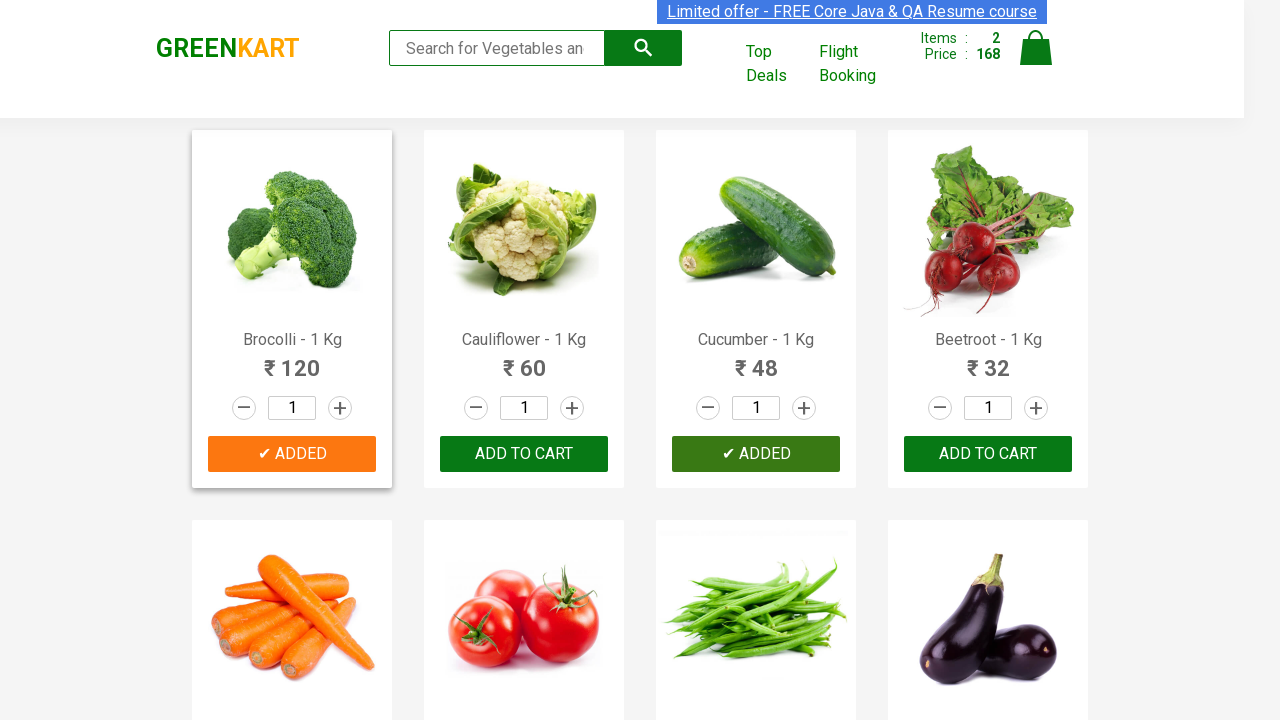

Clicked 'Add to Cart' button for Beetroot at (988, 454) on xpath=//div[@class='product-action']/button >> nth=3
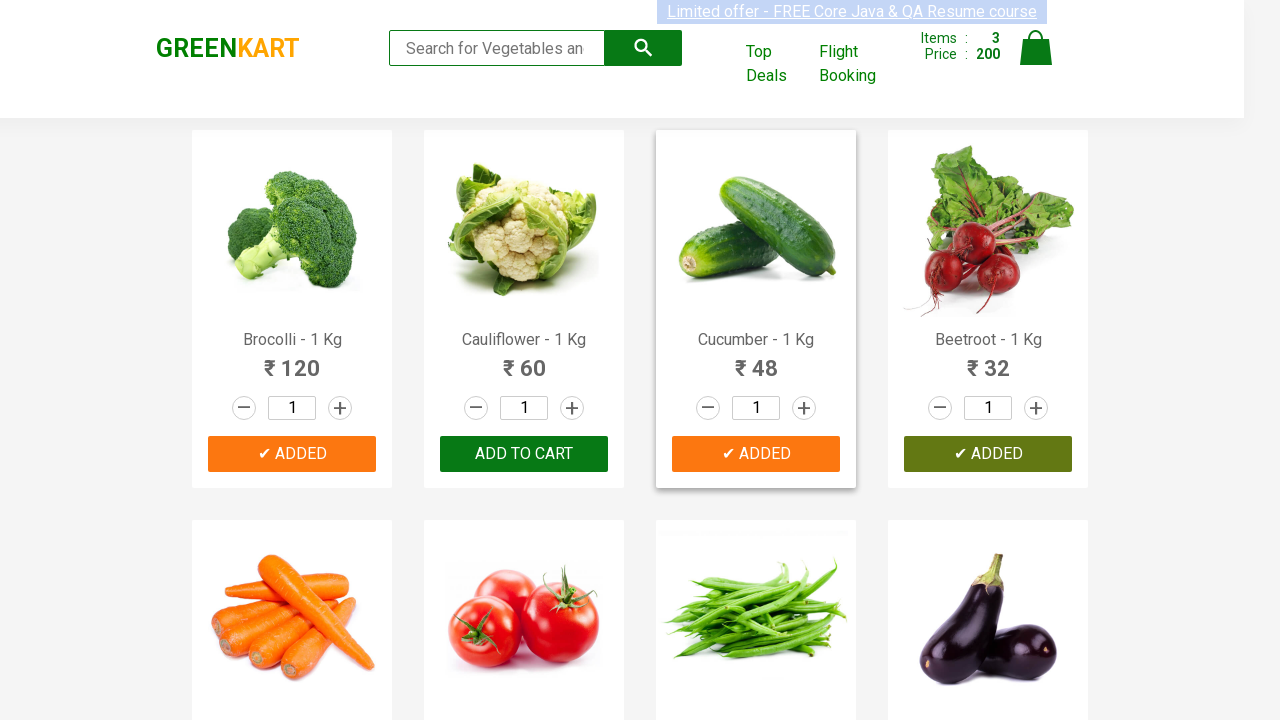

Waited 1 second for items to be added to cart
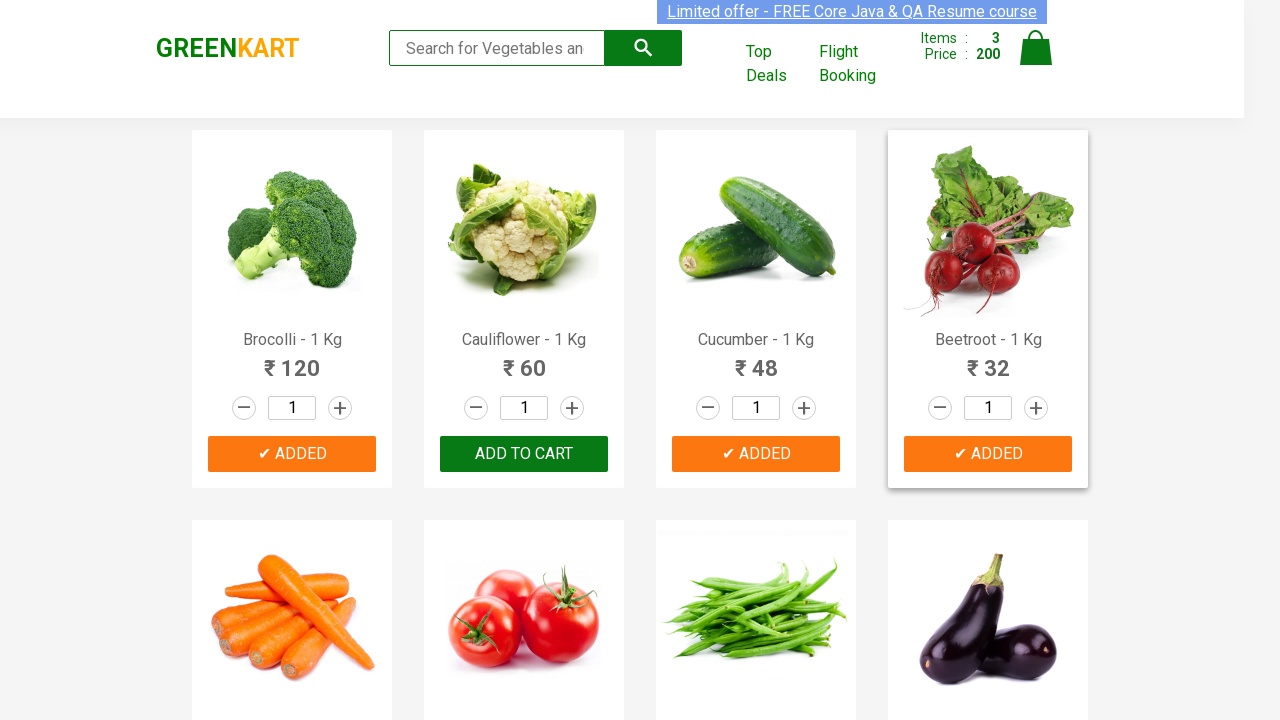

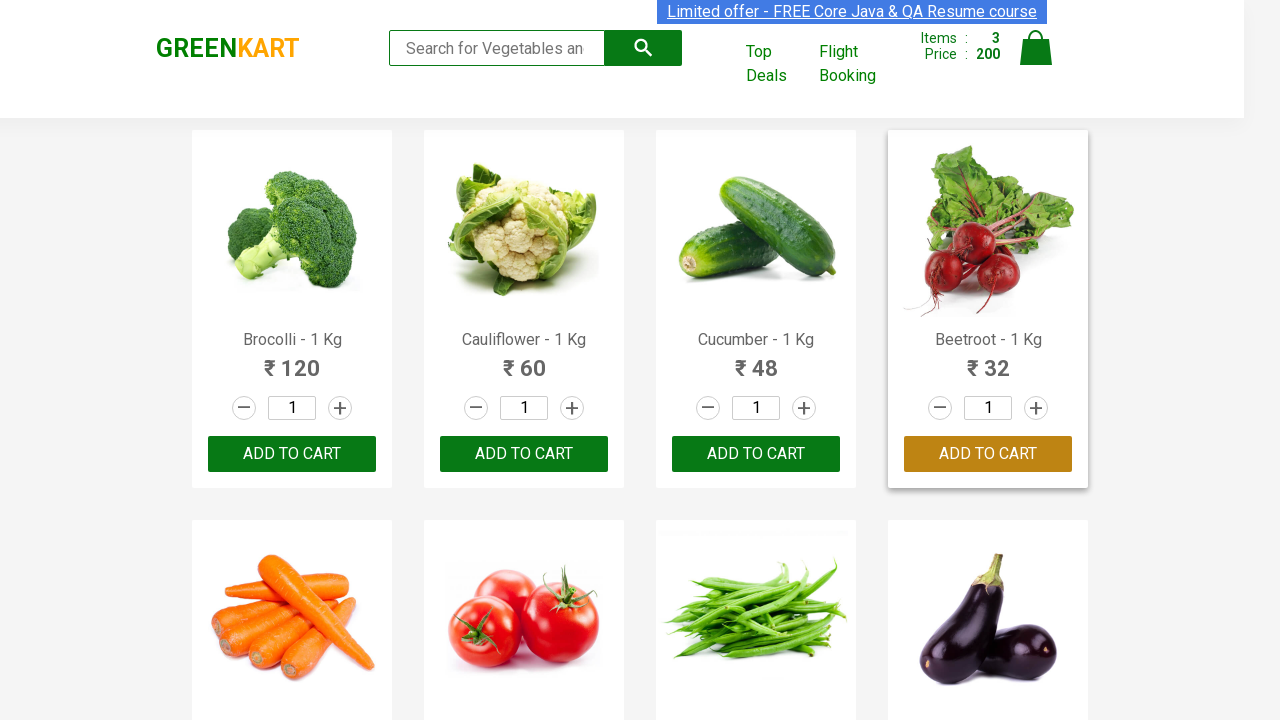